Tests that attempting to select a disabled option in a dropdown does not select it, verifying the disabled state is respected.

Starting URL: https://selenium.dev/selenium/web/formPage.html

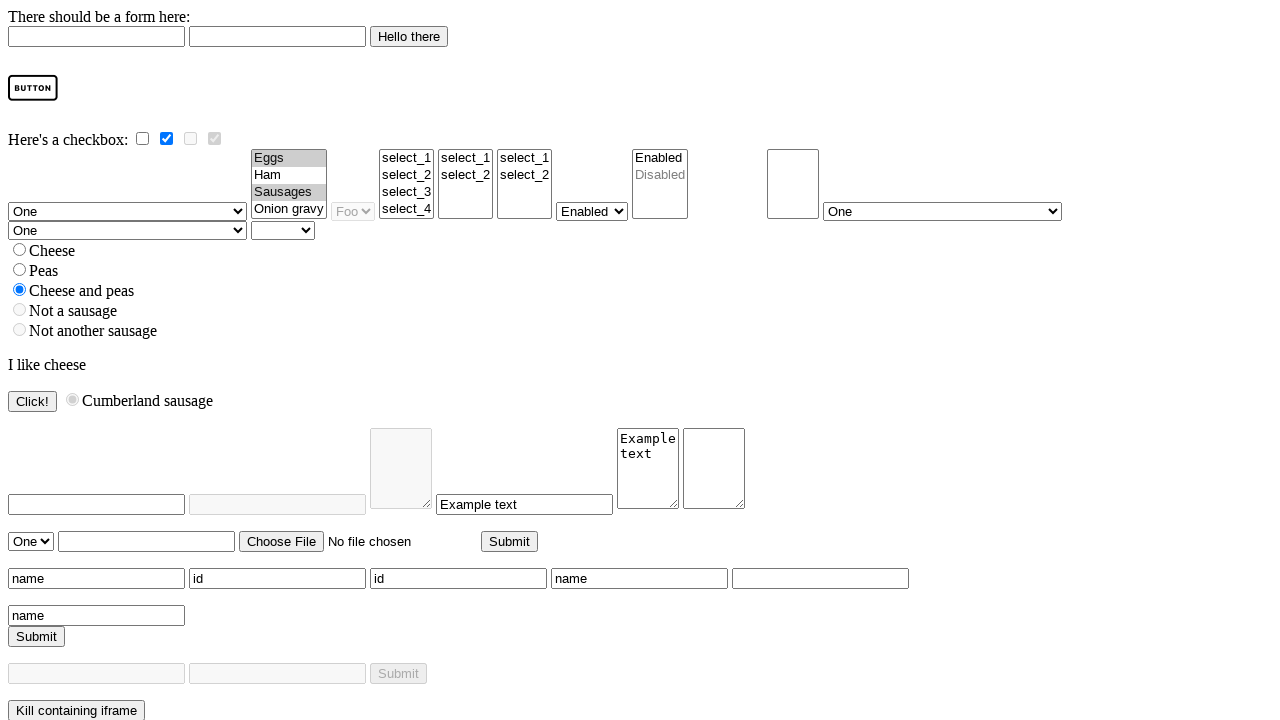

Located select element with disabled options
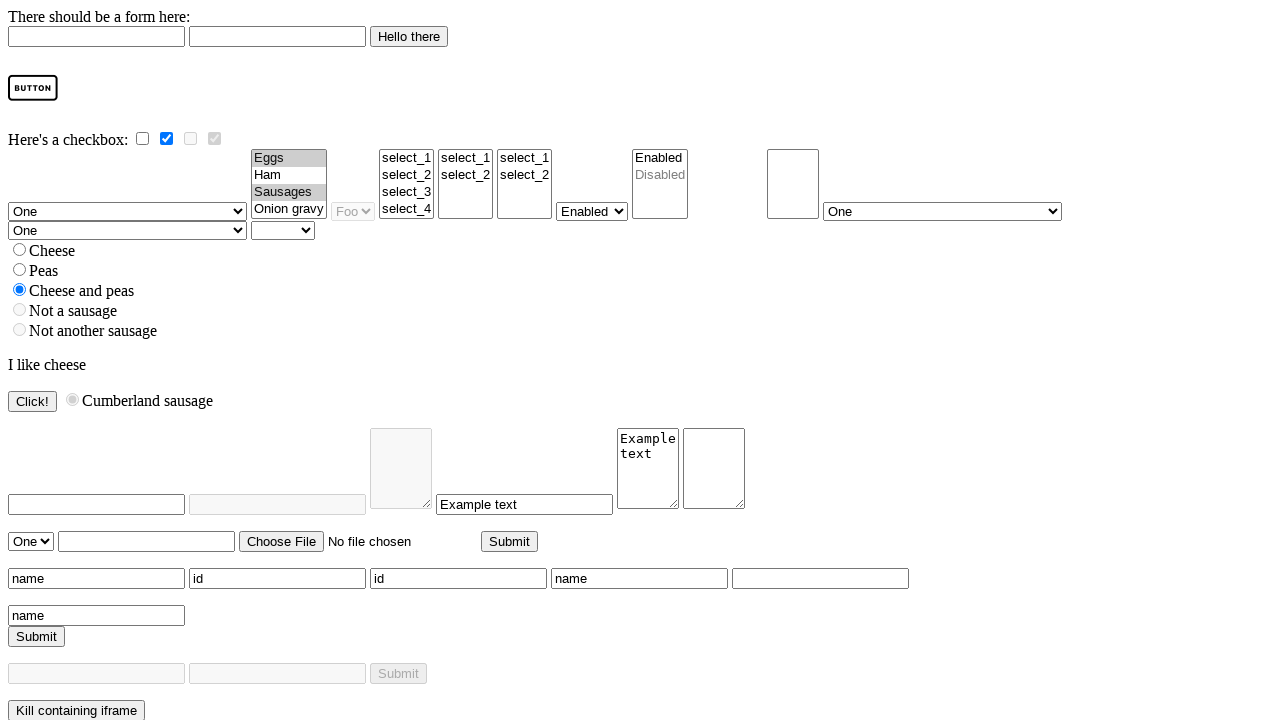

Located disabled option in select
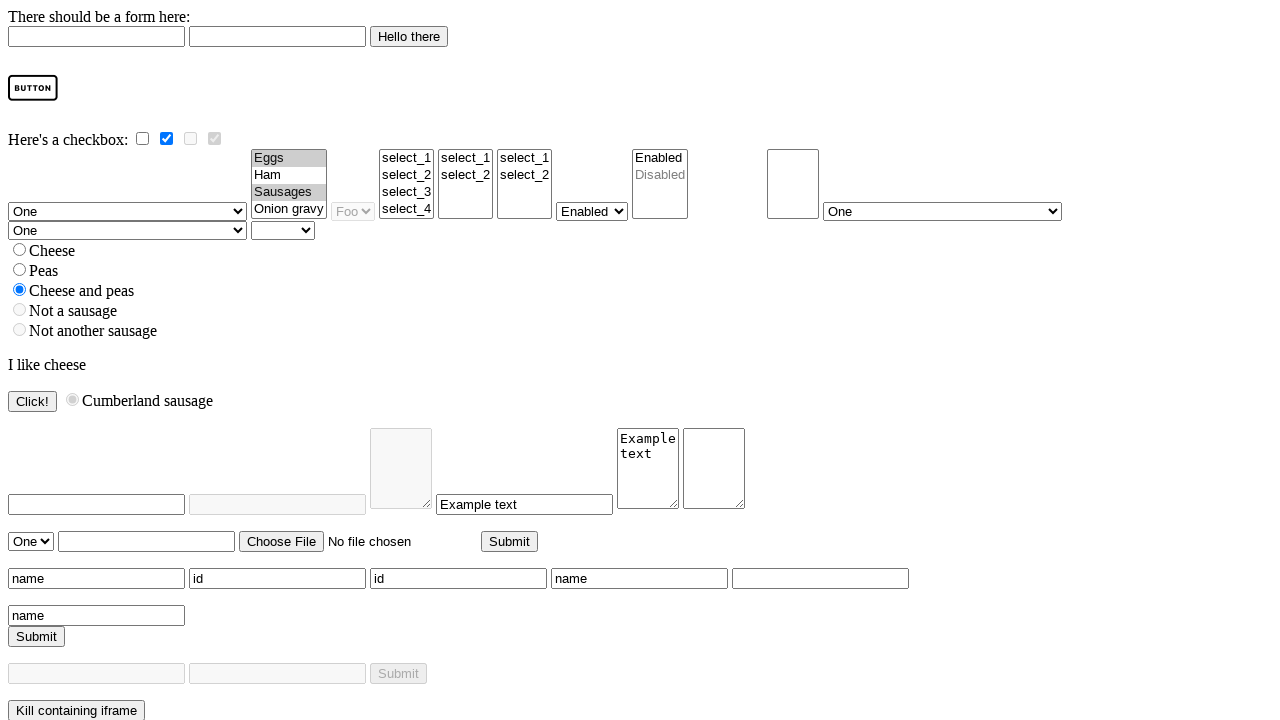

Verified that disabled option is disabled
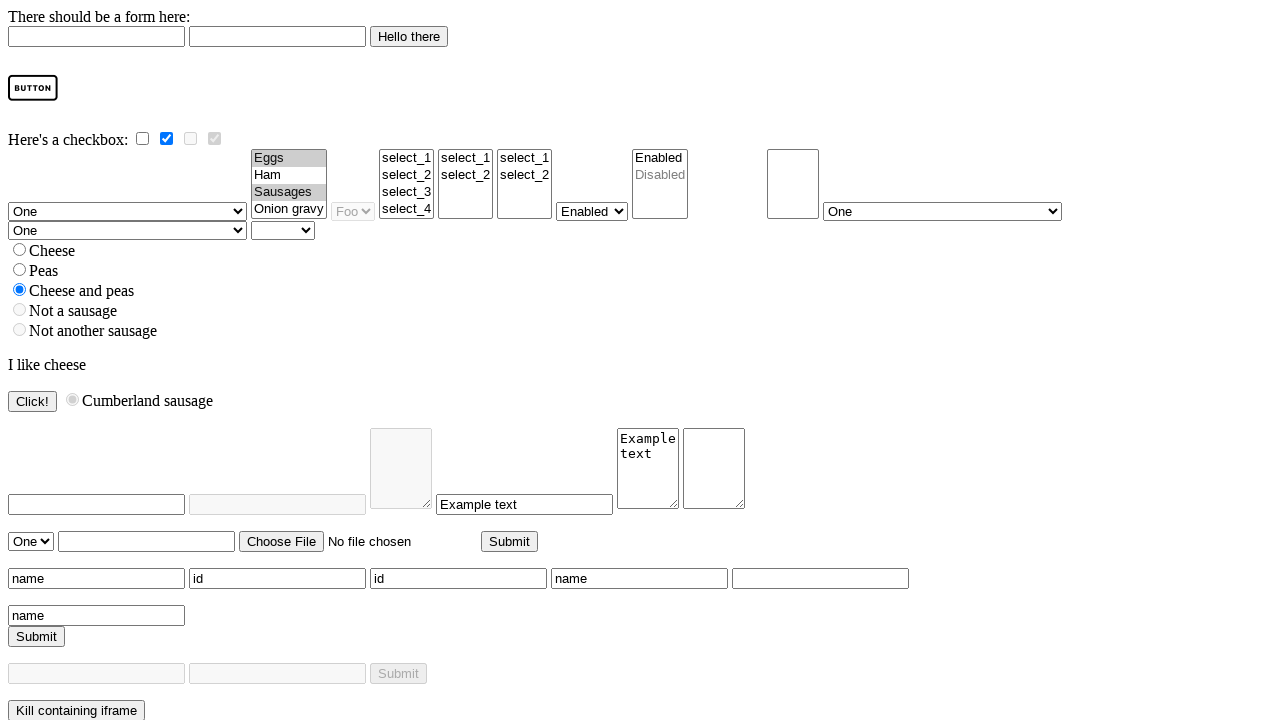

Selected non-disabled option 'enabled' in the select on select[name='single_disabled']
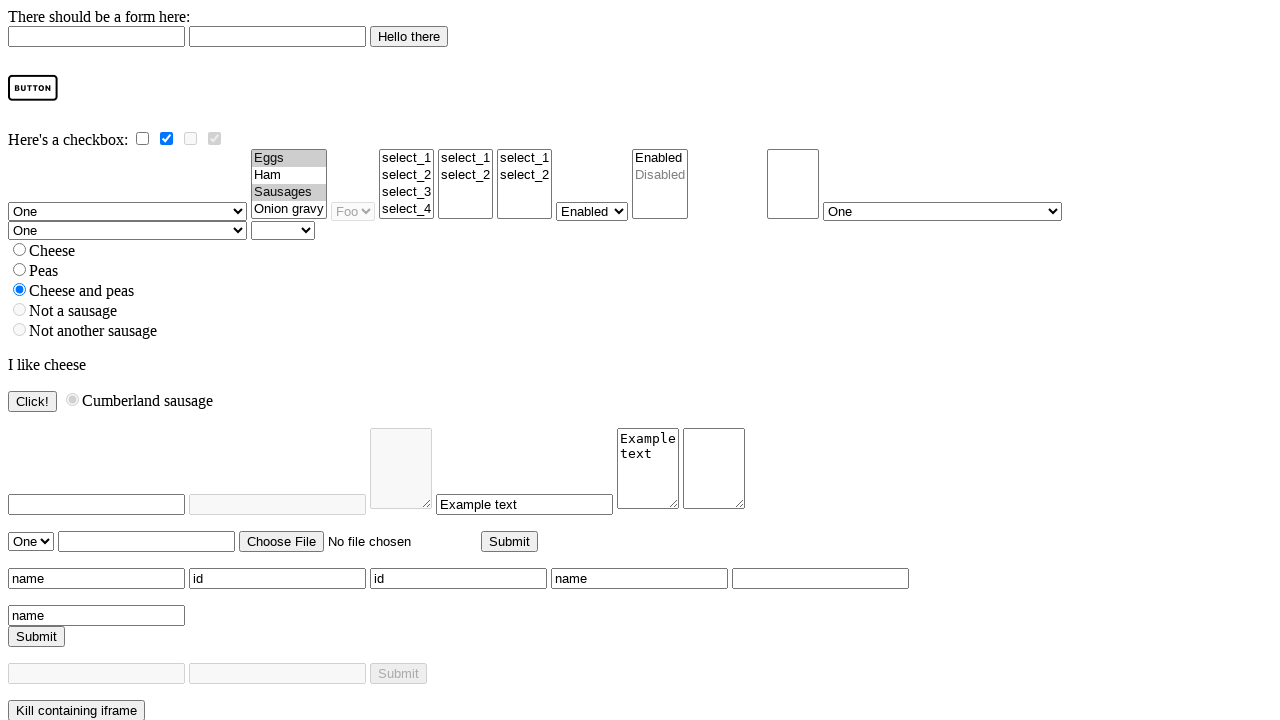

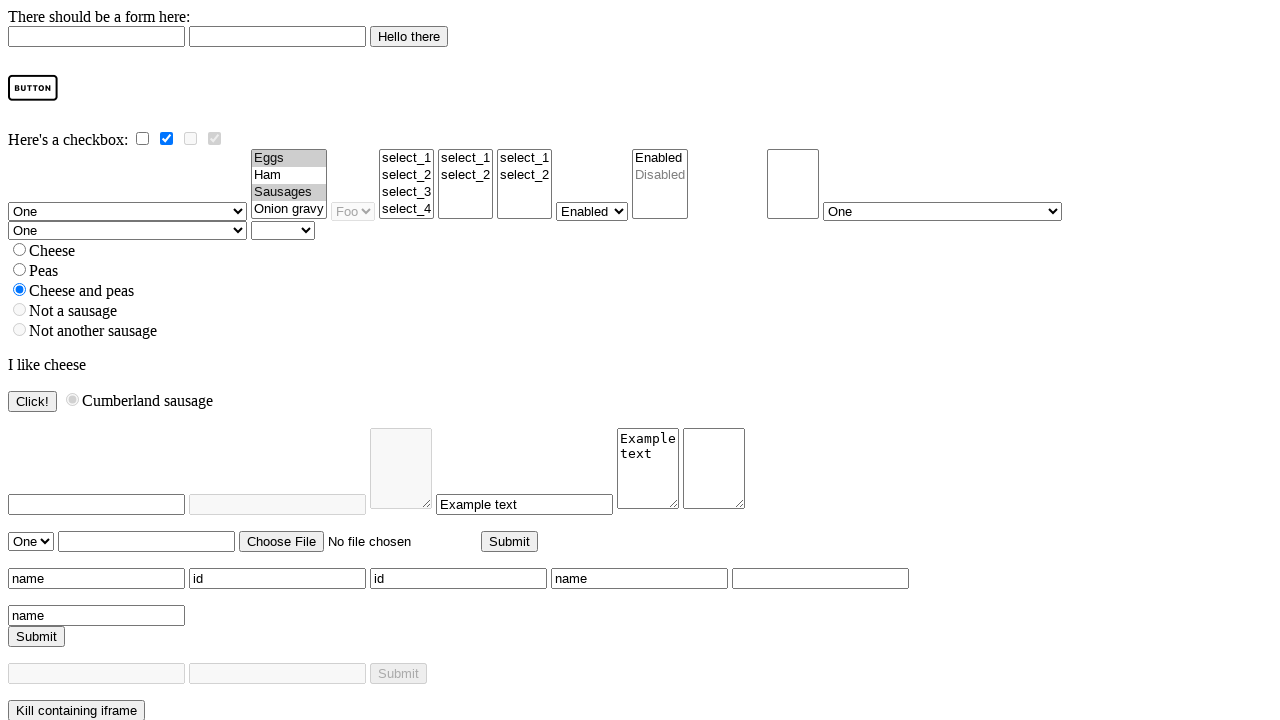